Tests the enable/disable state of the return date field by selecting round-trip option and verifying the opacity style attribute changes

Starting URL: https://rahulshettyacademy.com/dropdownsPractise/#

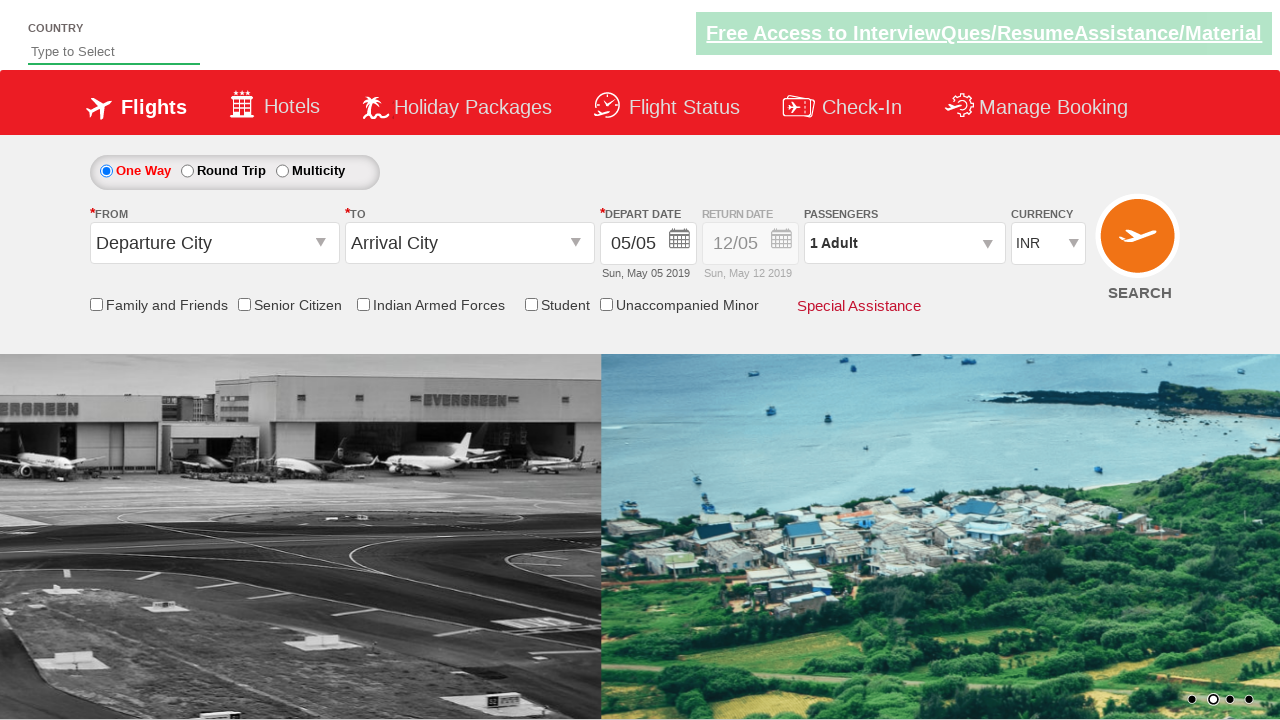

Clicked Round-trip radio button to enable return date field at (187, 171) on input#ctl00_mainContent_rbtnl_Trip_1
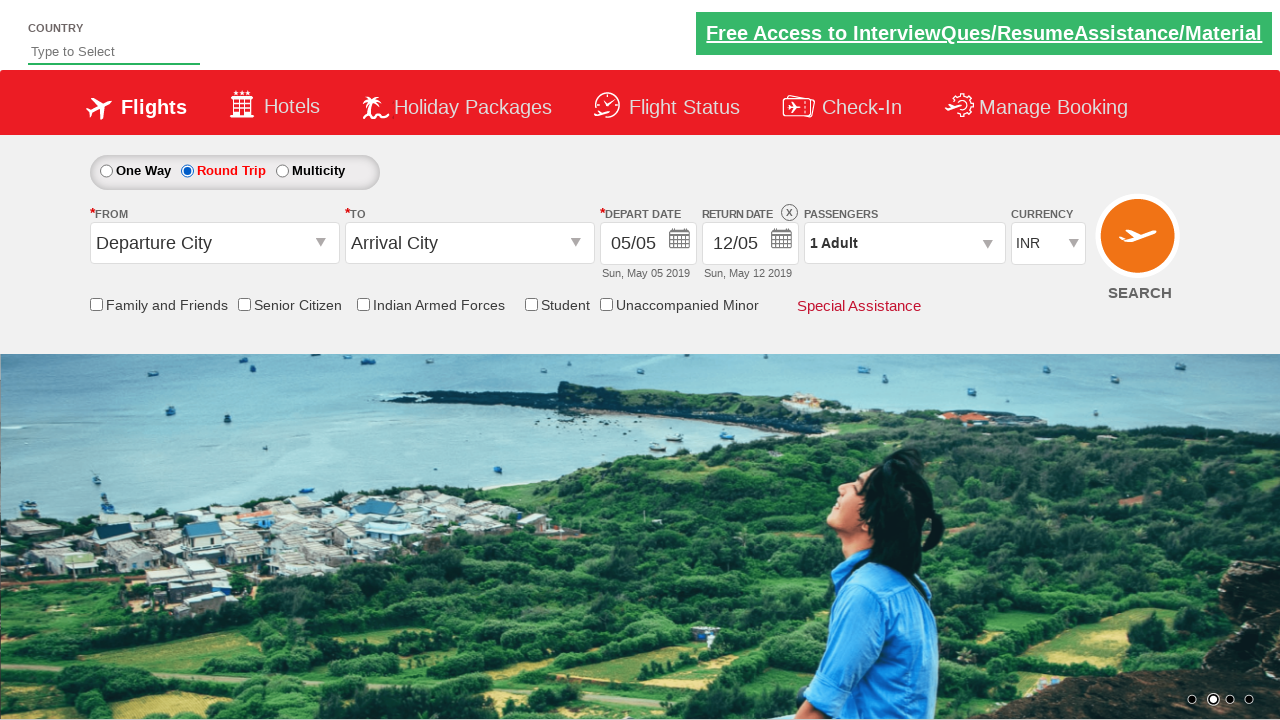

Retrieved style attribute from return date div
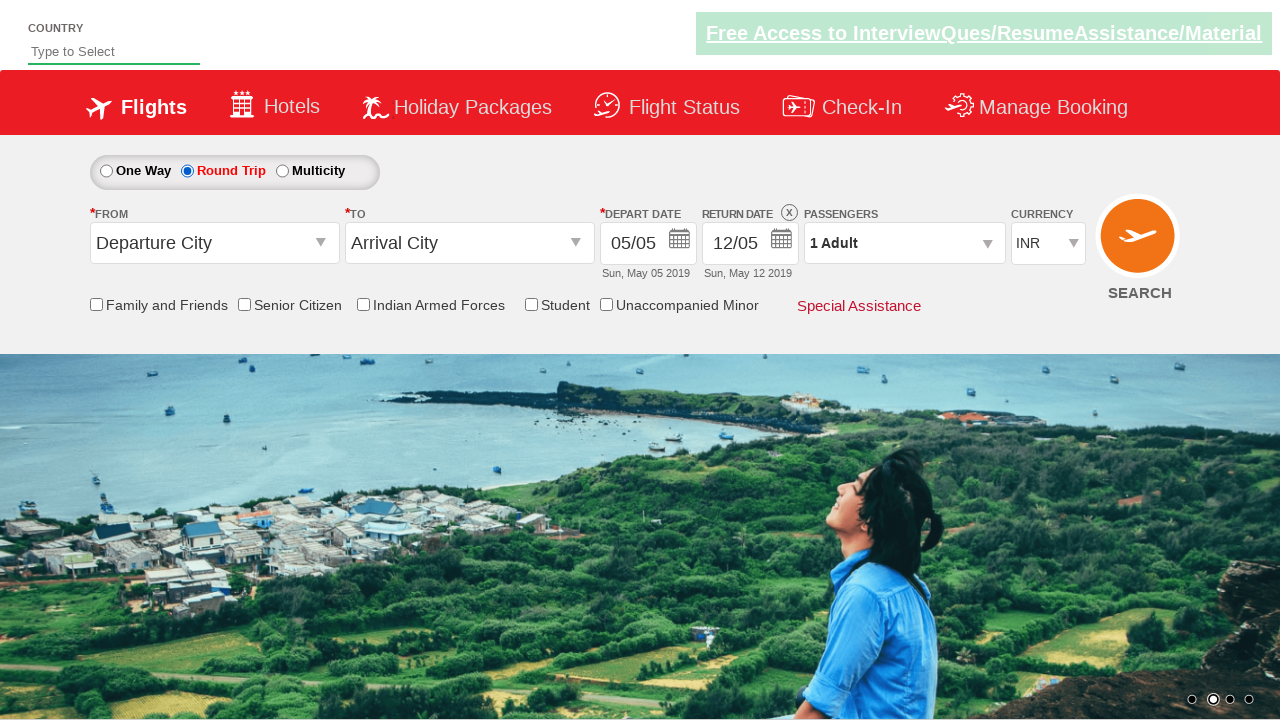

Return date field is Enabled (opacity = 1)
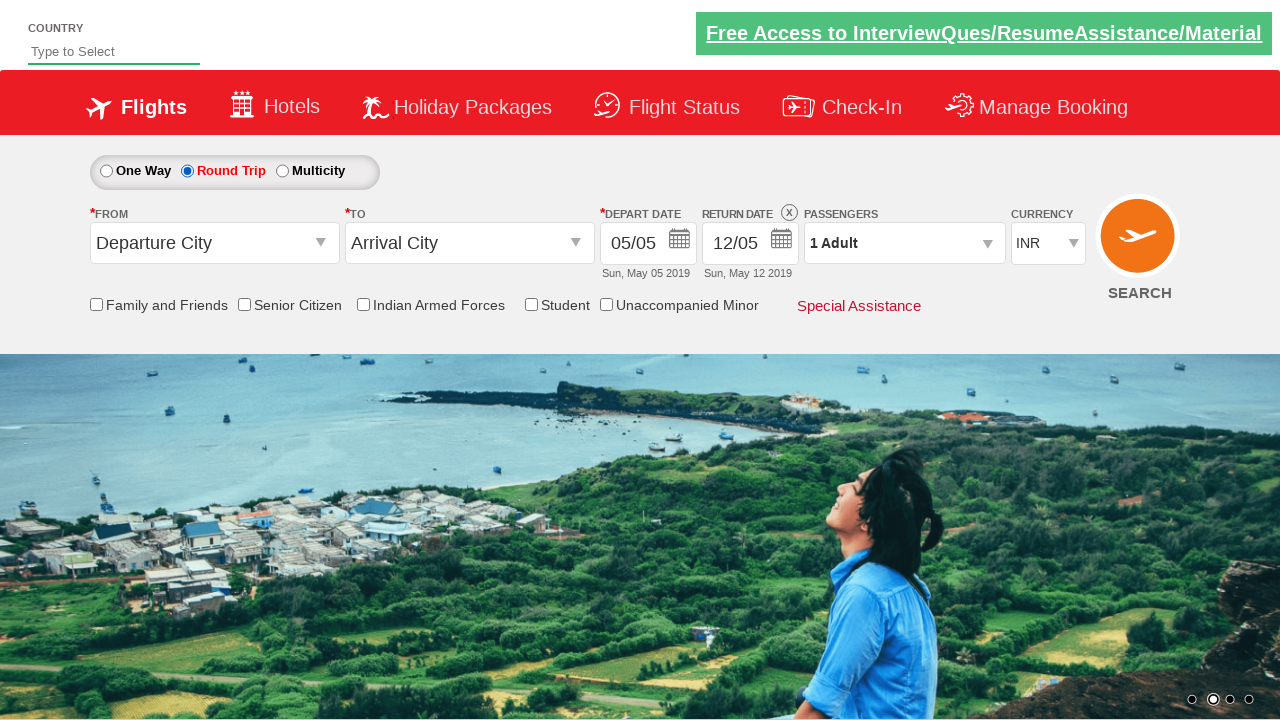

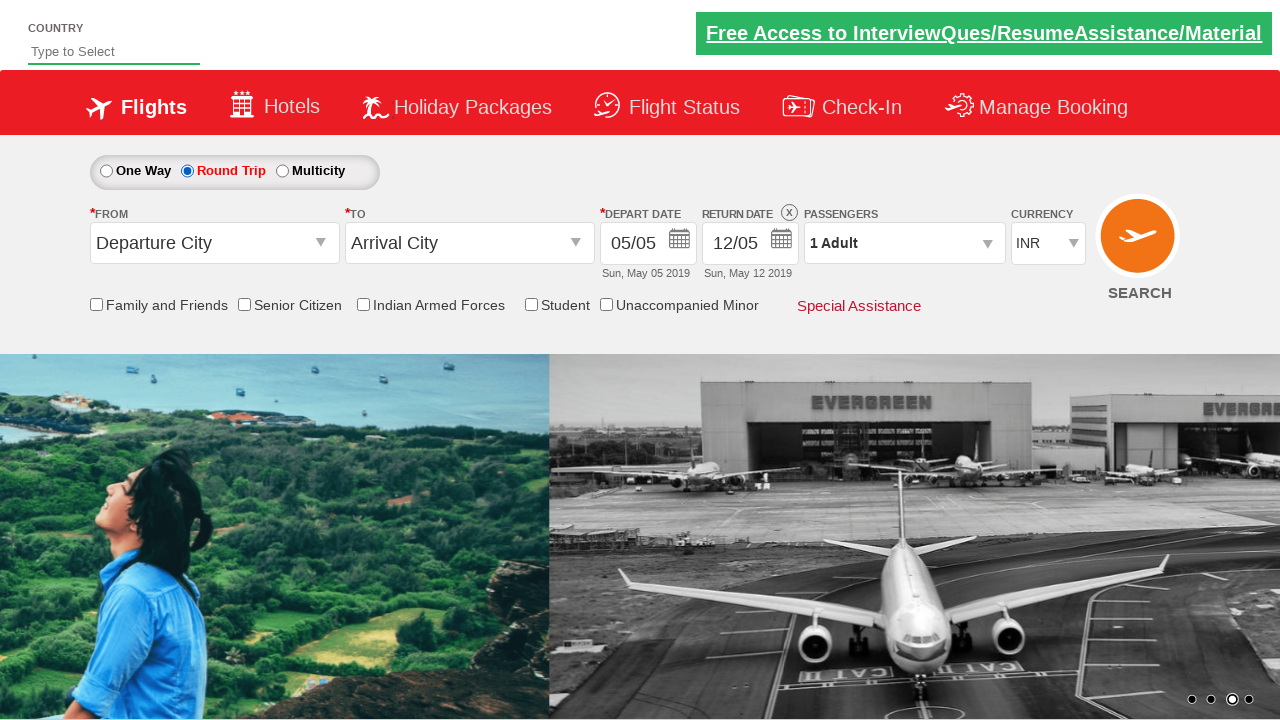